Tests iframe handling and JavaScript confirm alert interaction by switching to an iframe, clicking a "Try it" button that triggers a confirm dialog, and accepting the alert

Starting URL: https://www.w3schools.com/js/tryit.asp?filename=tryjs_confirm

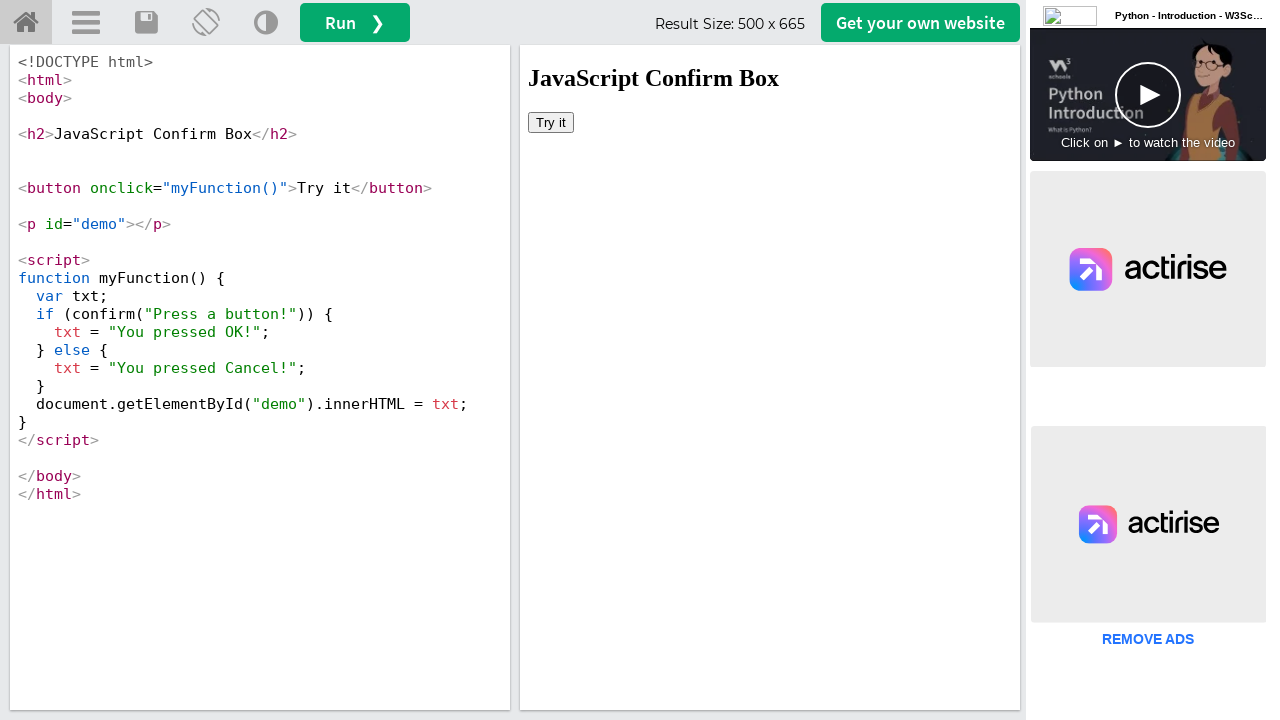

Located iframe with ID 'iframeResult'
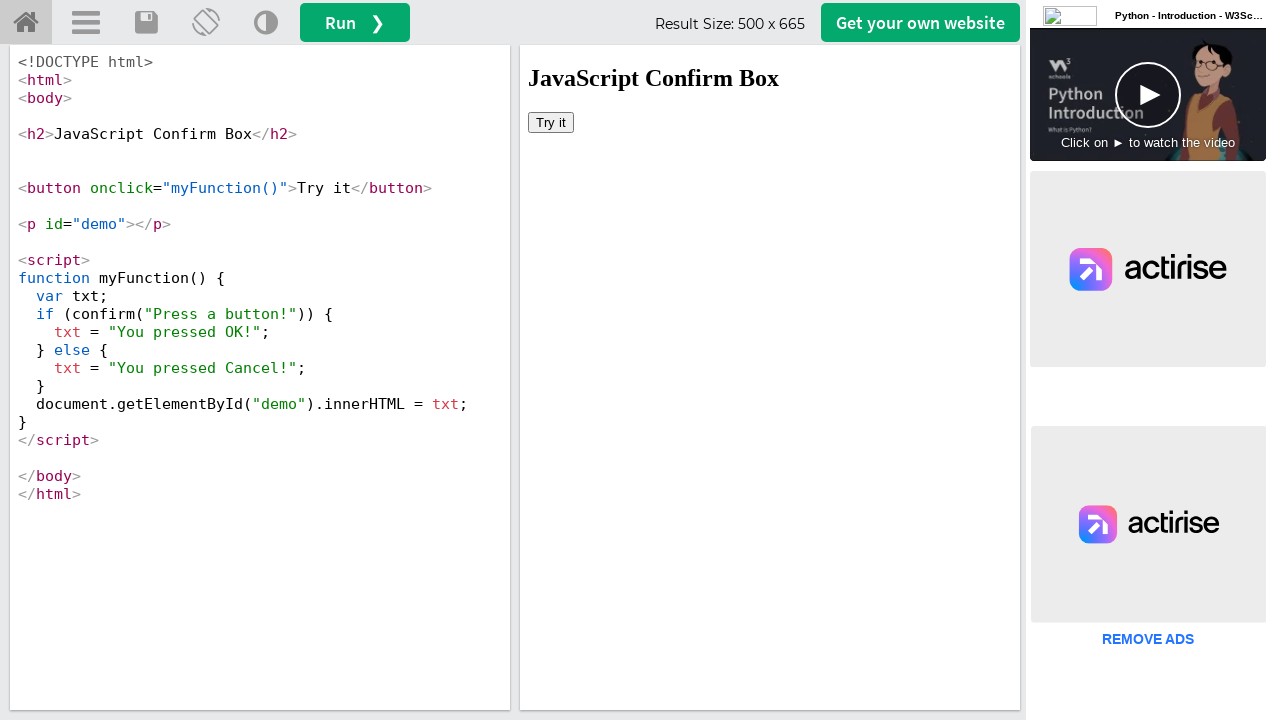

Clicked 'Try it' button inside iframe at (551, 122) on #iframeResult >> internal:control=enter-frame >> xpath=//button[text()='Try it']
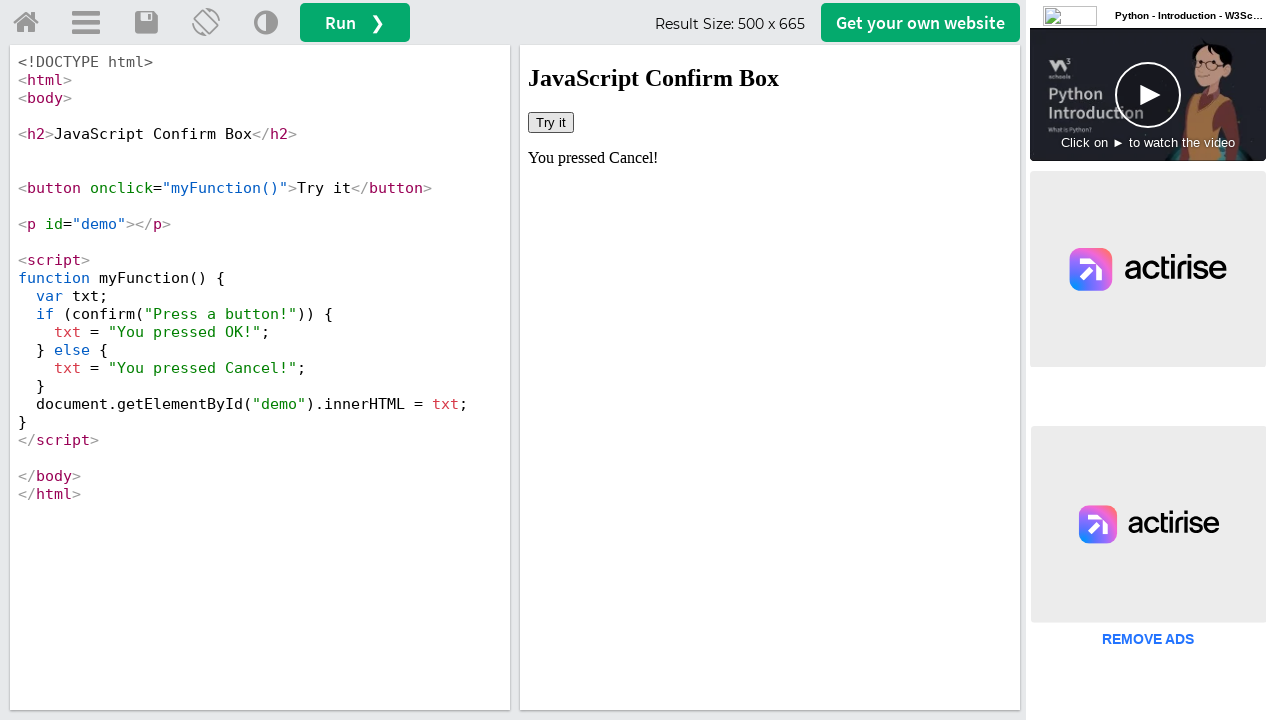

Set up dialog handler to accept confirm alerts
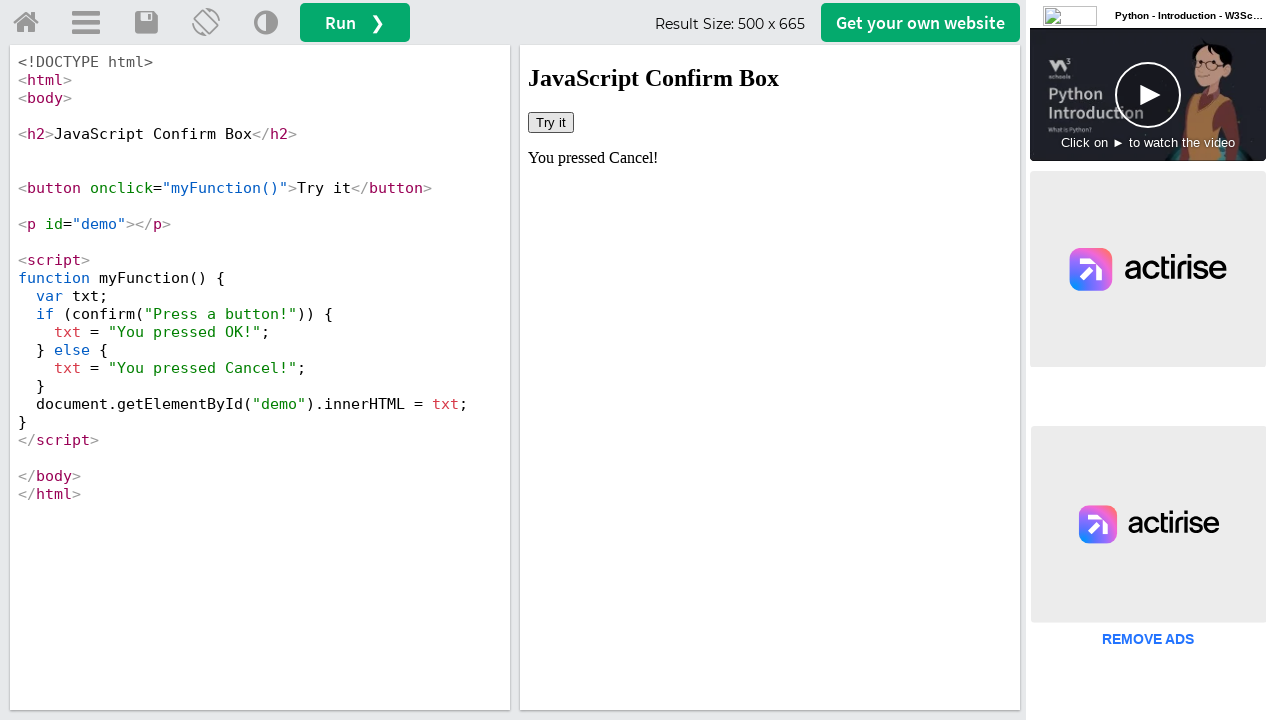

Waited for result text element to appear in iframe
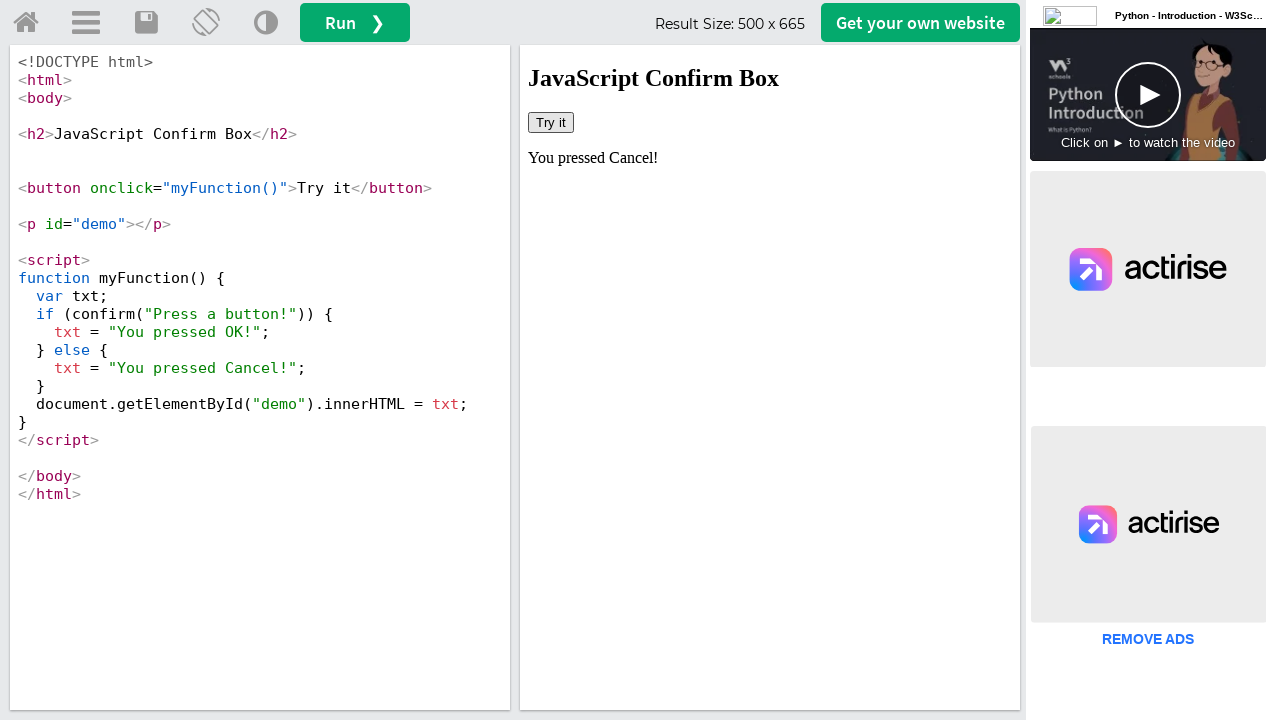

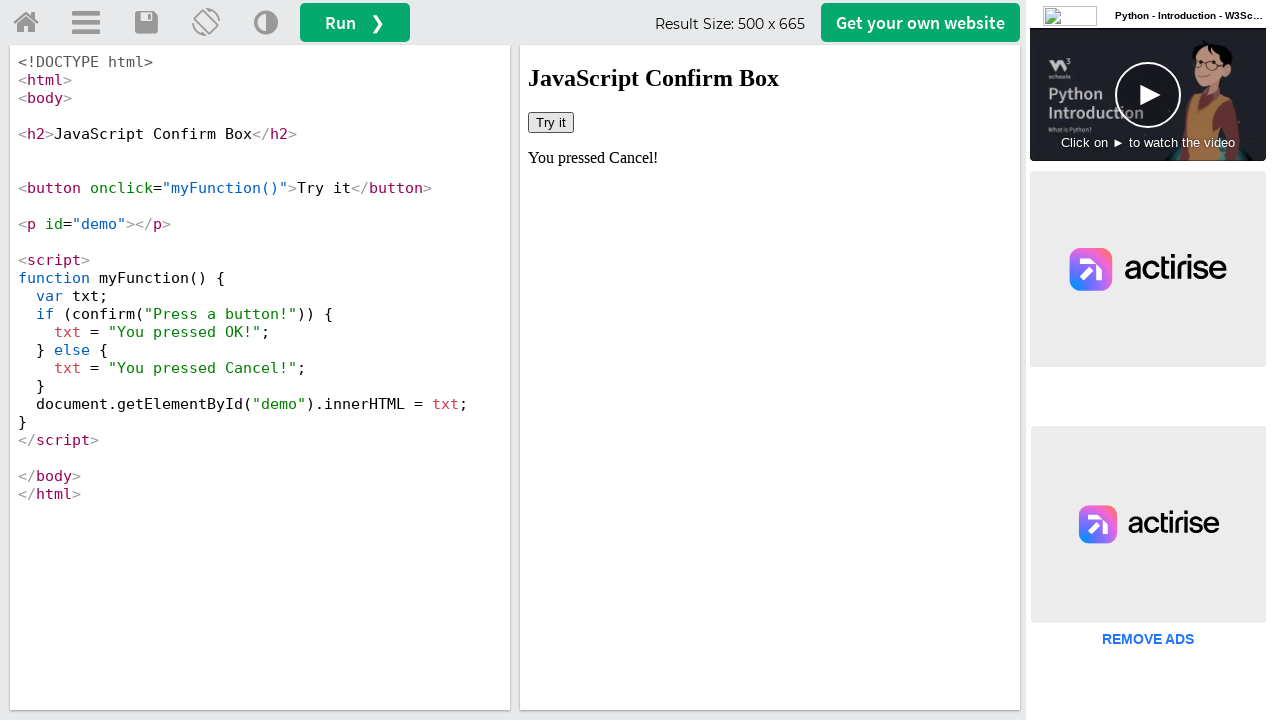